Tests a radio button form by filling in title and description fields, selecting a radio button option, and submitting the form

Starting URL: https://rori4.github.io/selenium-practice/#/pages/practice/radio-button-form

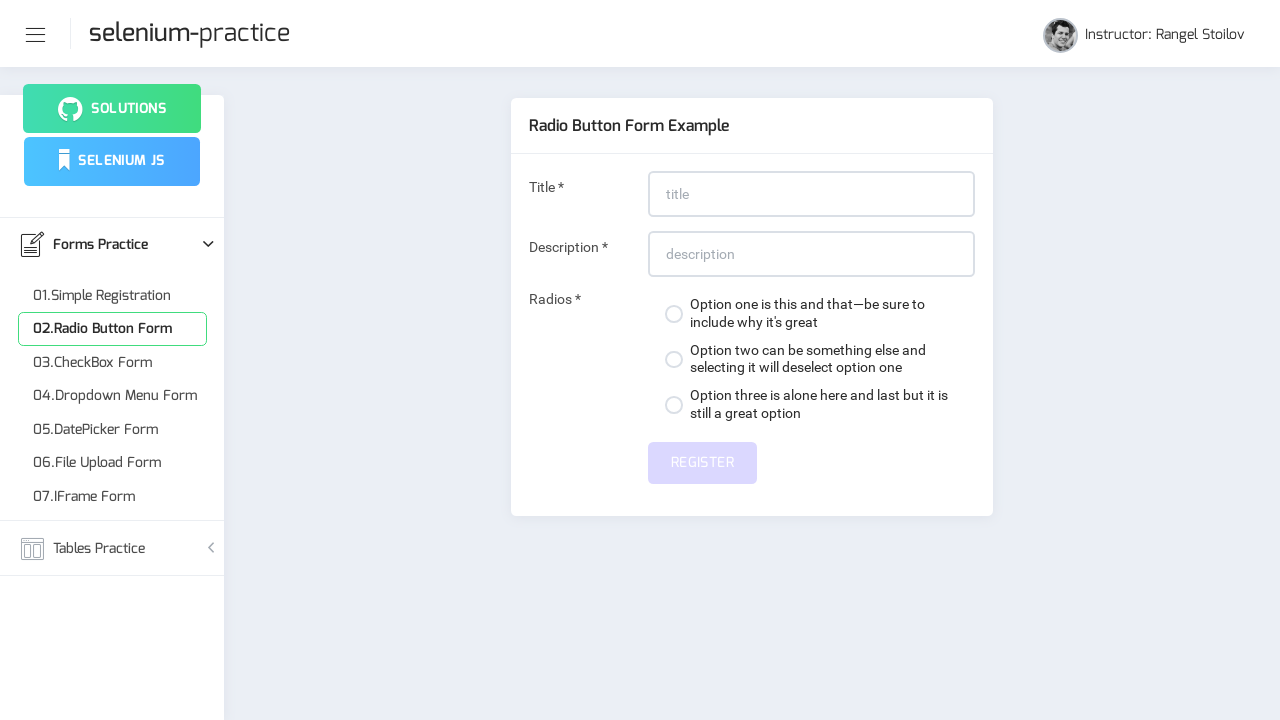

Filled title field with 'Sample Title with More Than 20 Characters' on #title
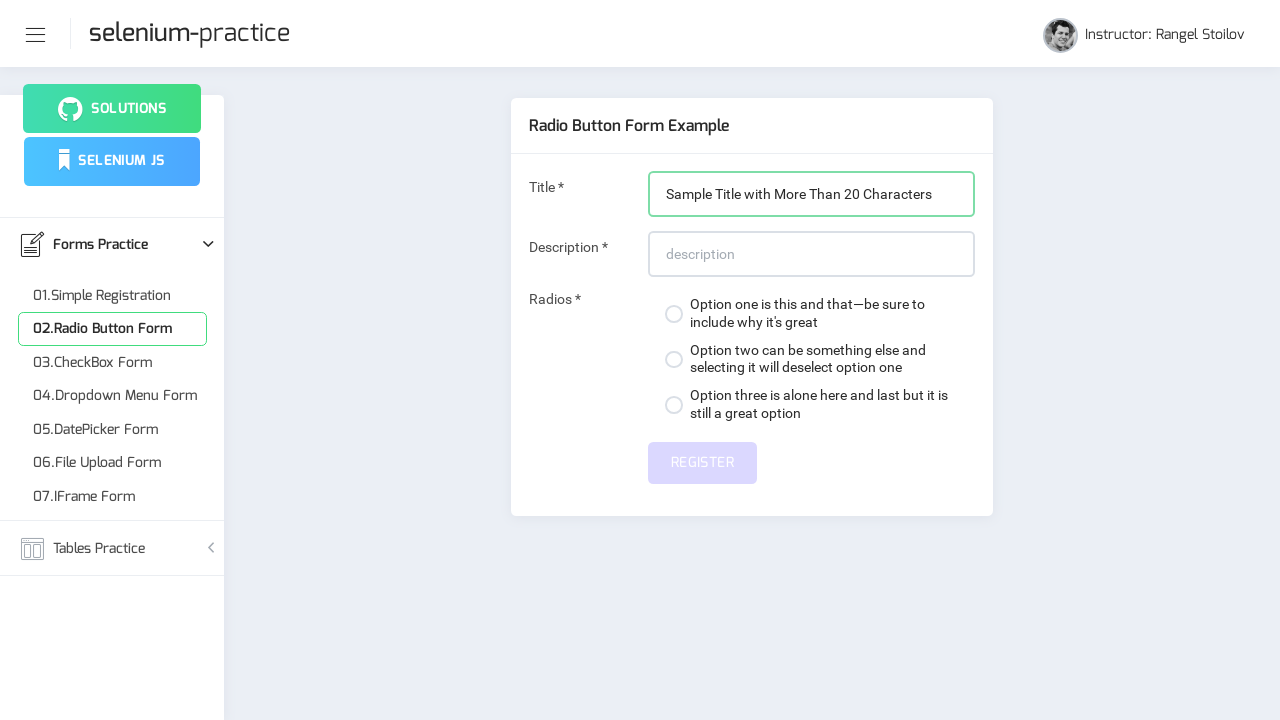

Filled description field with sample description text on #description
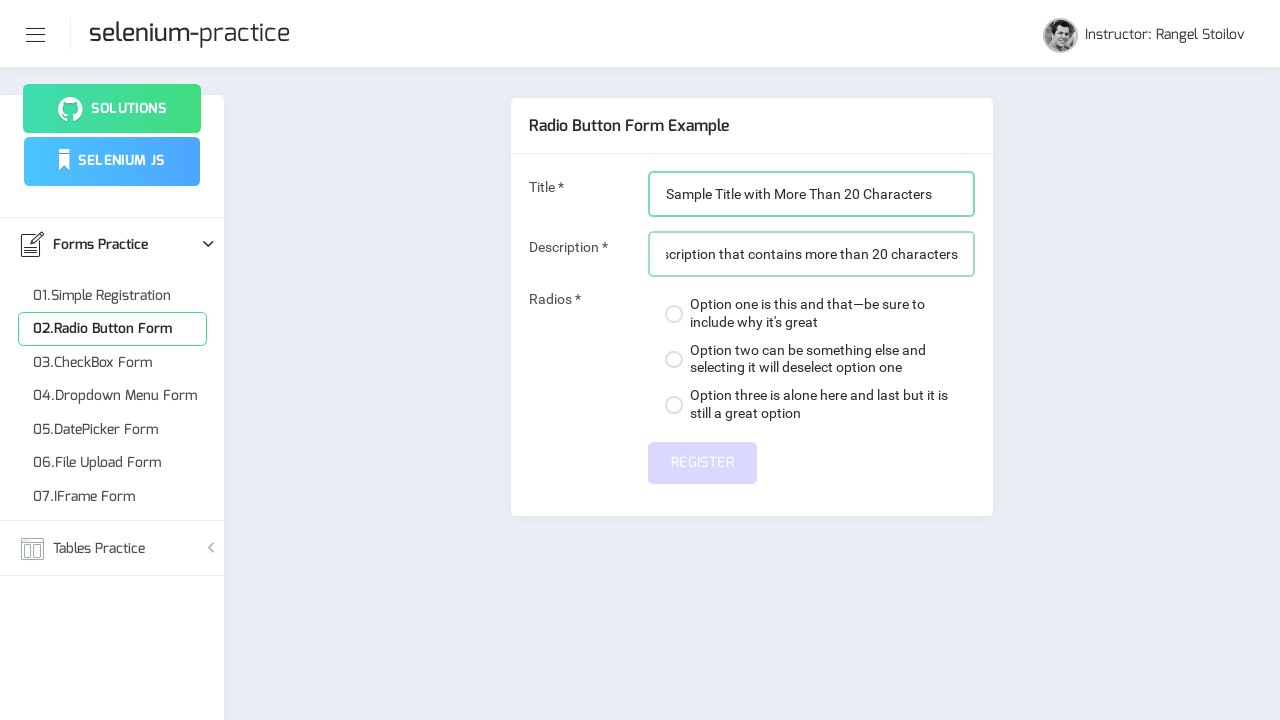

Selected the first radio button option at (674, 314) on div:nth-child(1) > label > span.custom-control-indicator
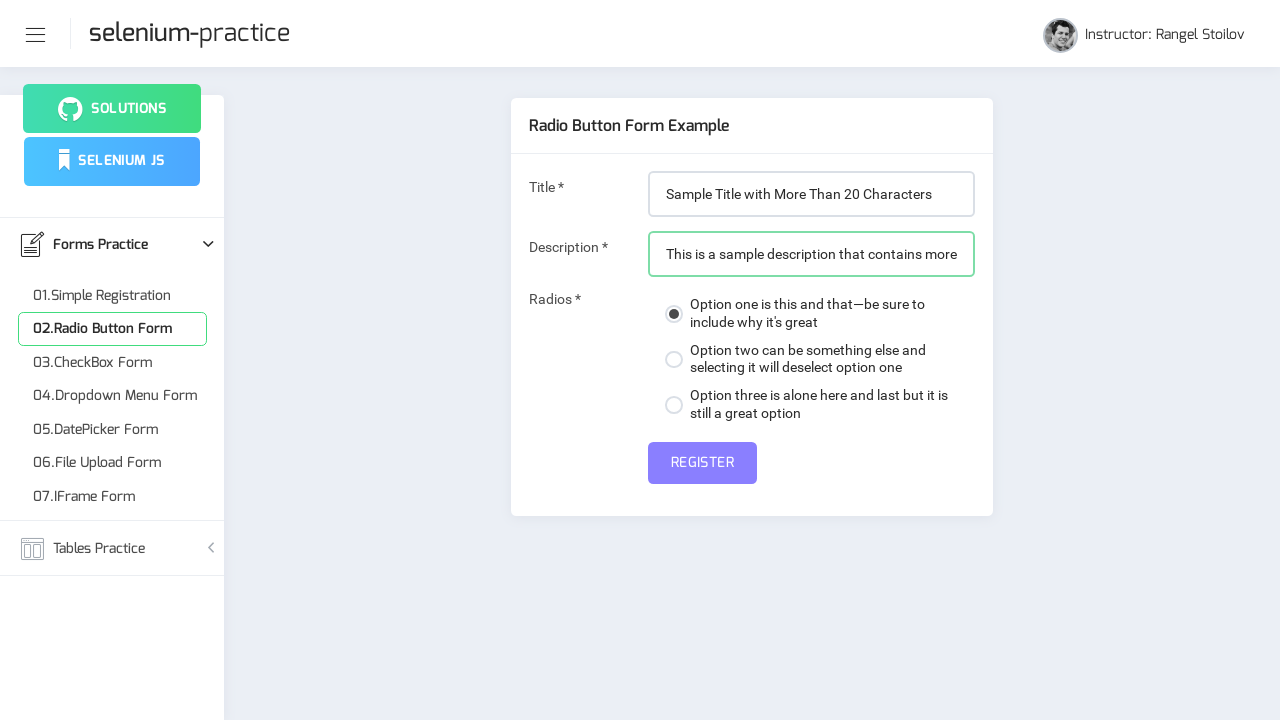

Submitted the radio button form at (702, 463) on #submit
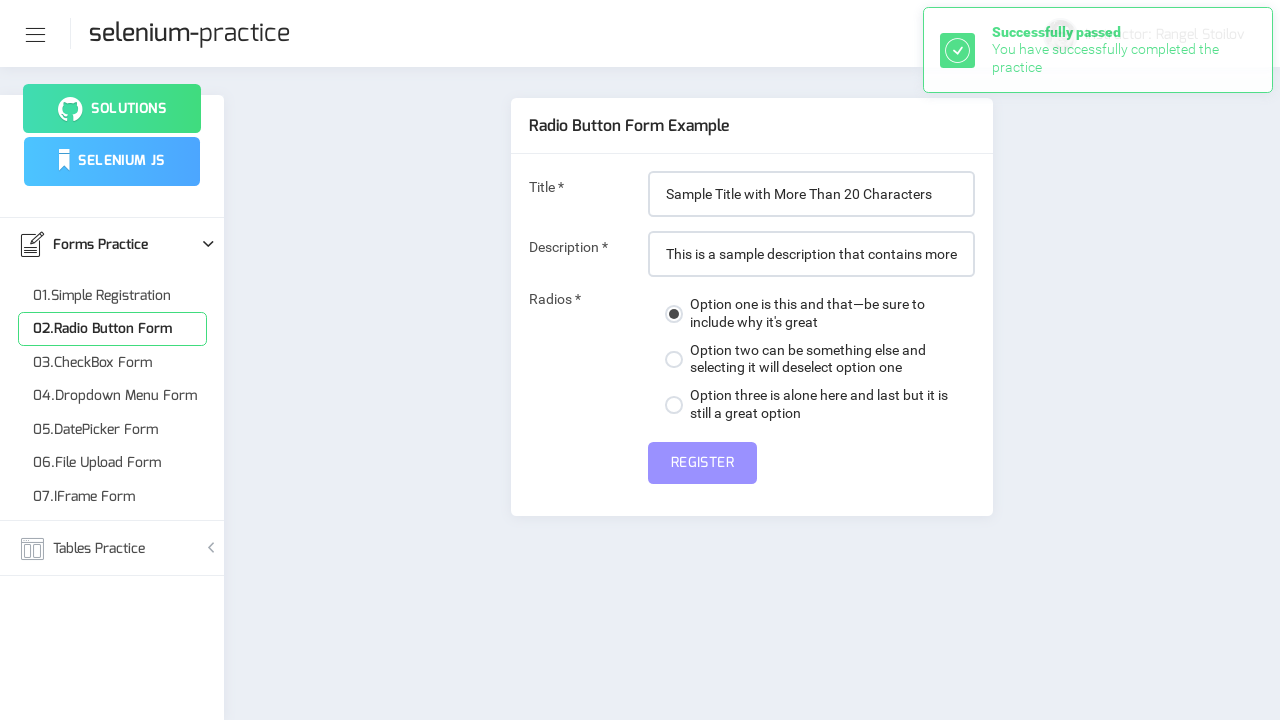

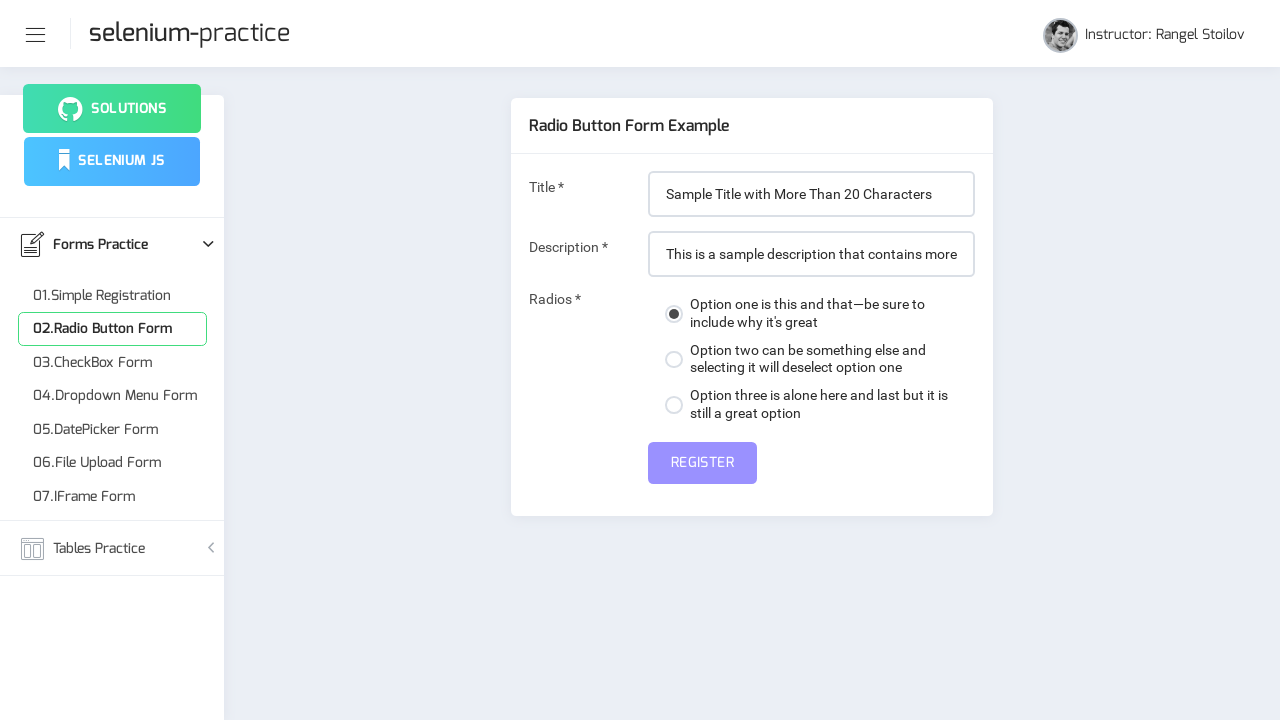